Tests password reset functionality by navigating through the forgot password flow and verifying error messages when passwords don't match

Starting URL: http://railwayb1.somee.com/Account/Login.cshtml

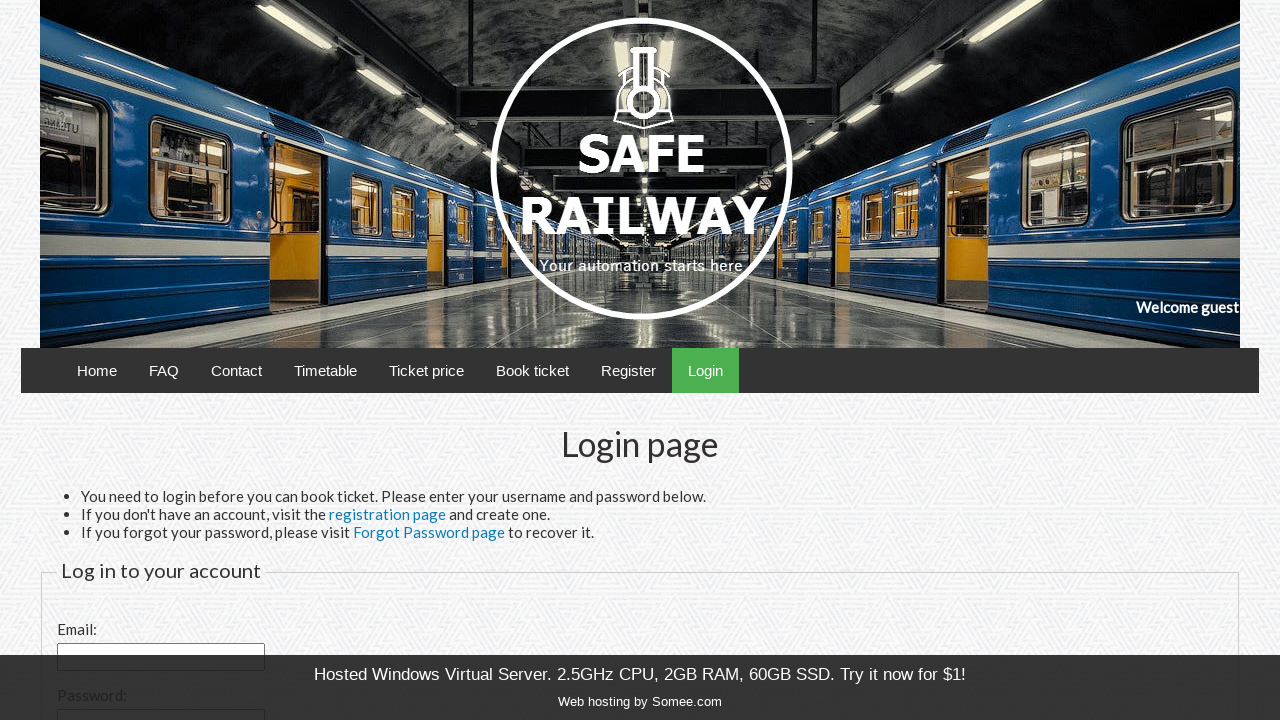

Clicked 'Forgot Password page' link at (429, 532) on a:text('Forgot Password page')
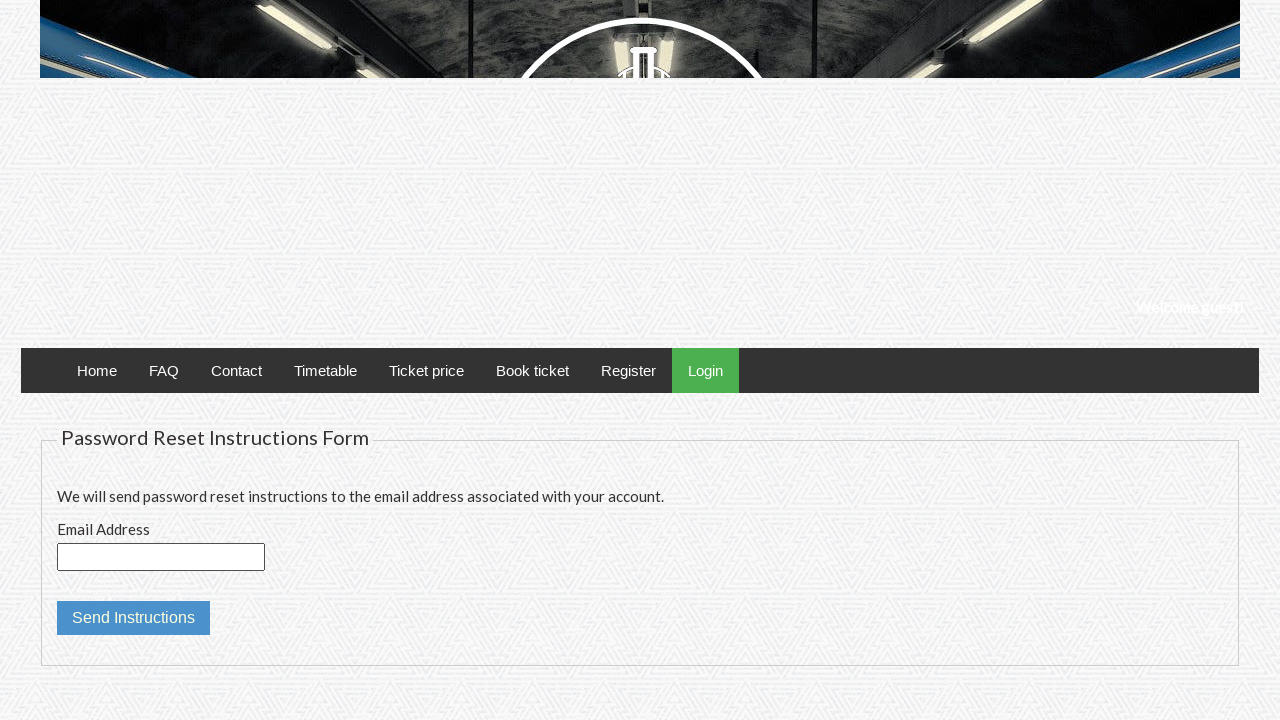

Filled email field with 'testuser2024@example.com' on #email
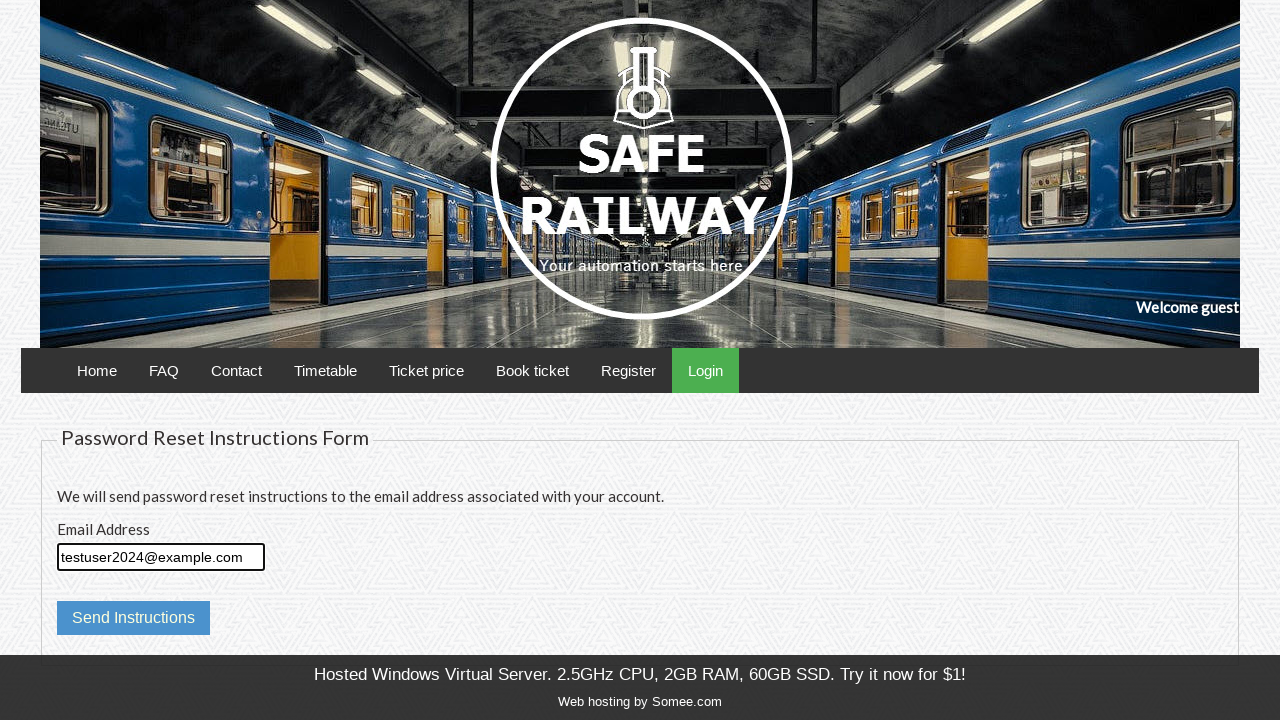

Clicked 'Send Instructions' button at (133, 618) on input[type='submit'][value='Send Instructions']
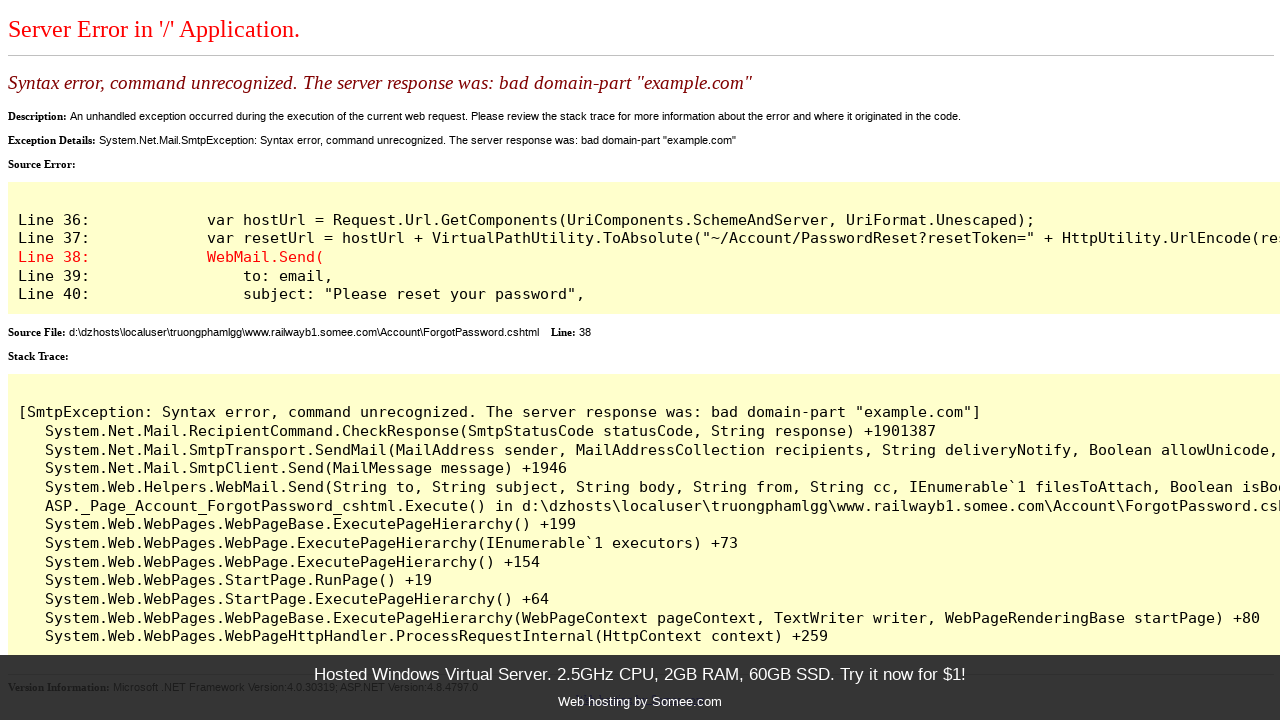

Navigated to password reset page with reset token
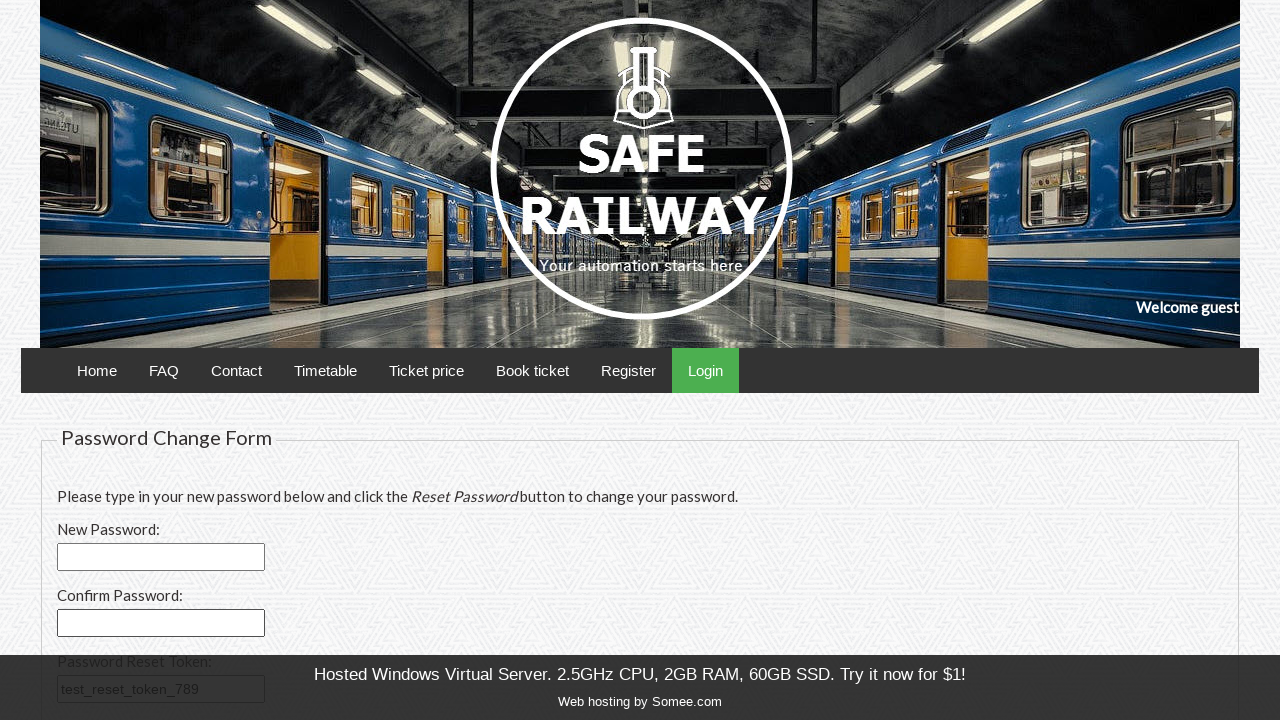

Filled new password field with 'Password123!' on #newPassword
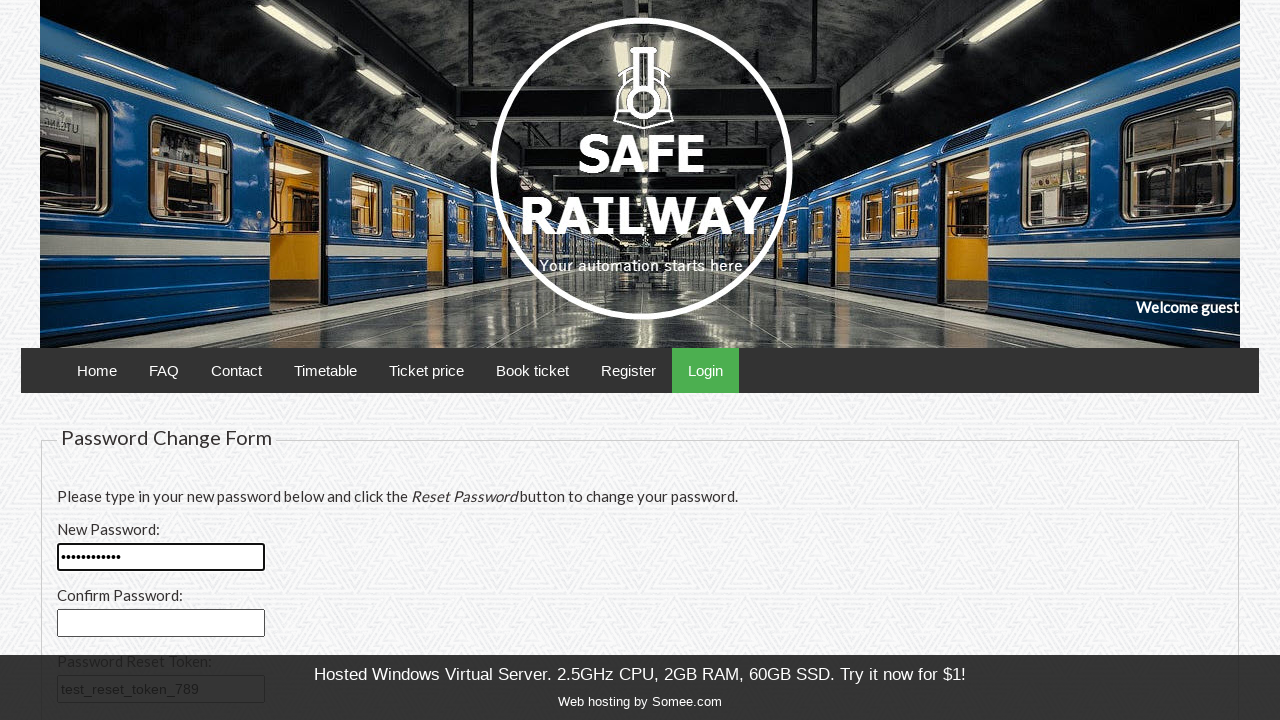

Filled confirm password field with mismatched password 'Password456!' on #confirmPassword
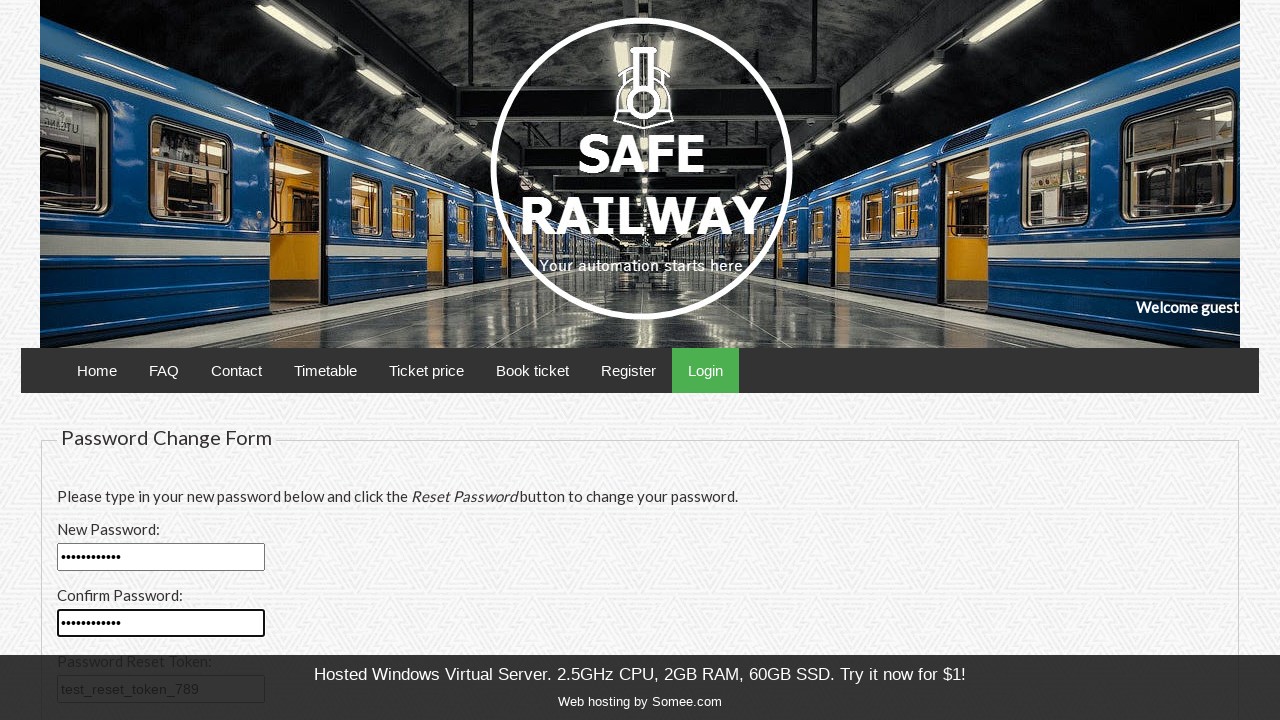

Cleared reset token field on #resetToken
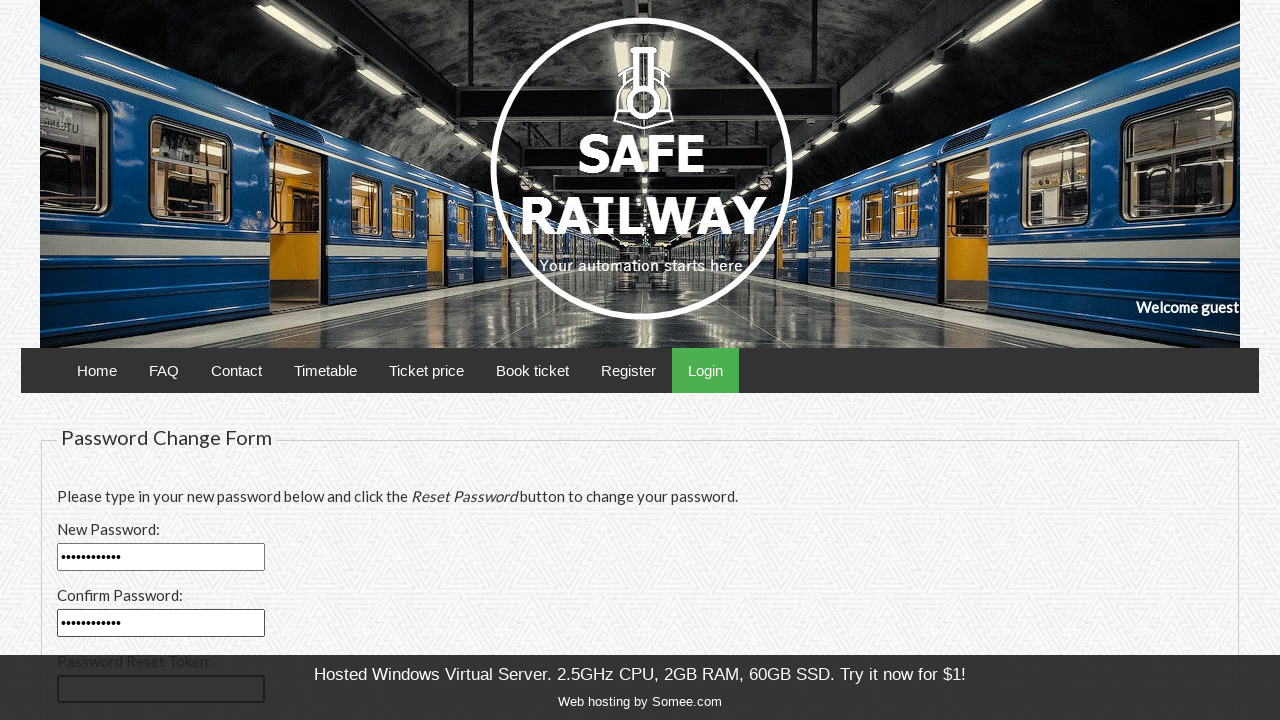

Clicked 'Reset Password' button at (130, 456) on input[type='submit'][value='Reset Password']
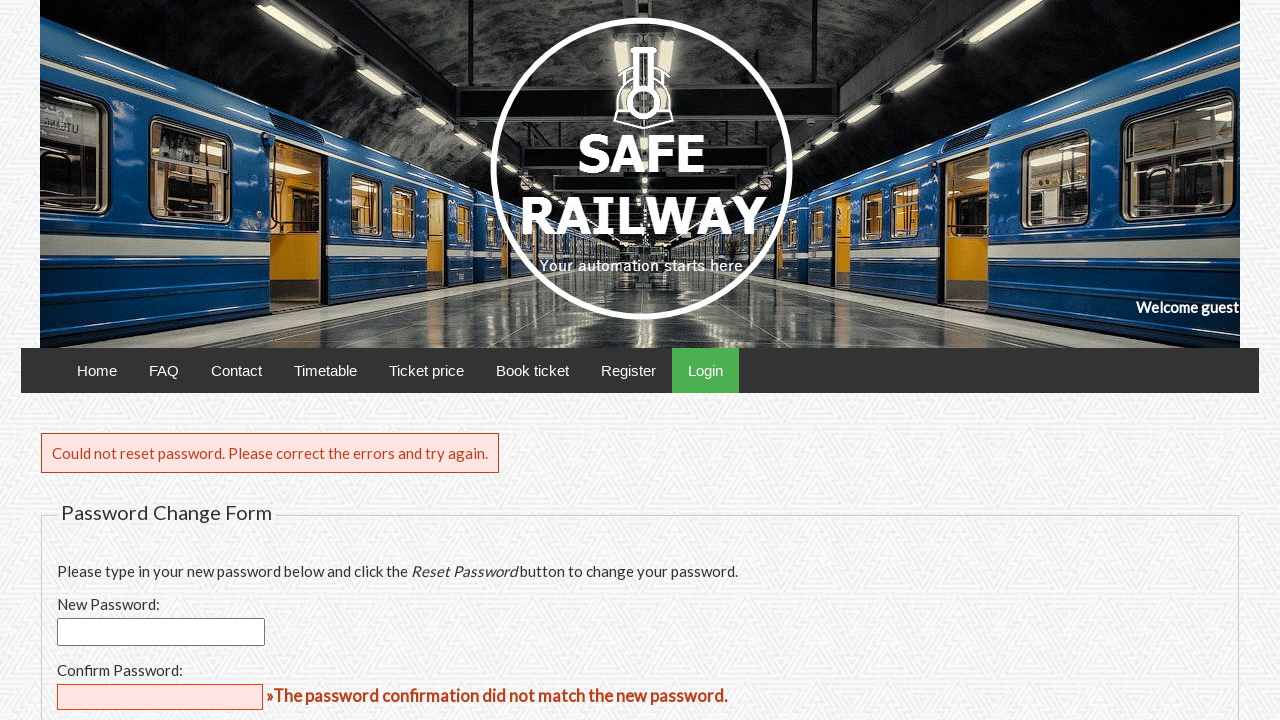

Error message appeared indicating password mismatch
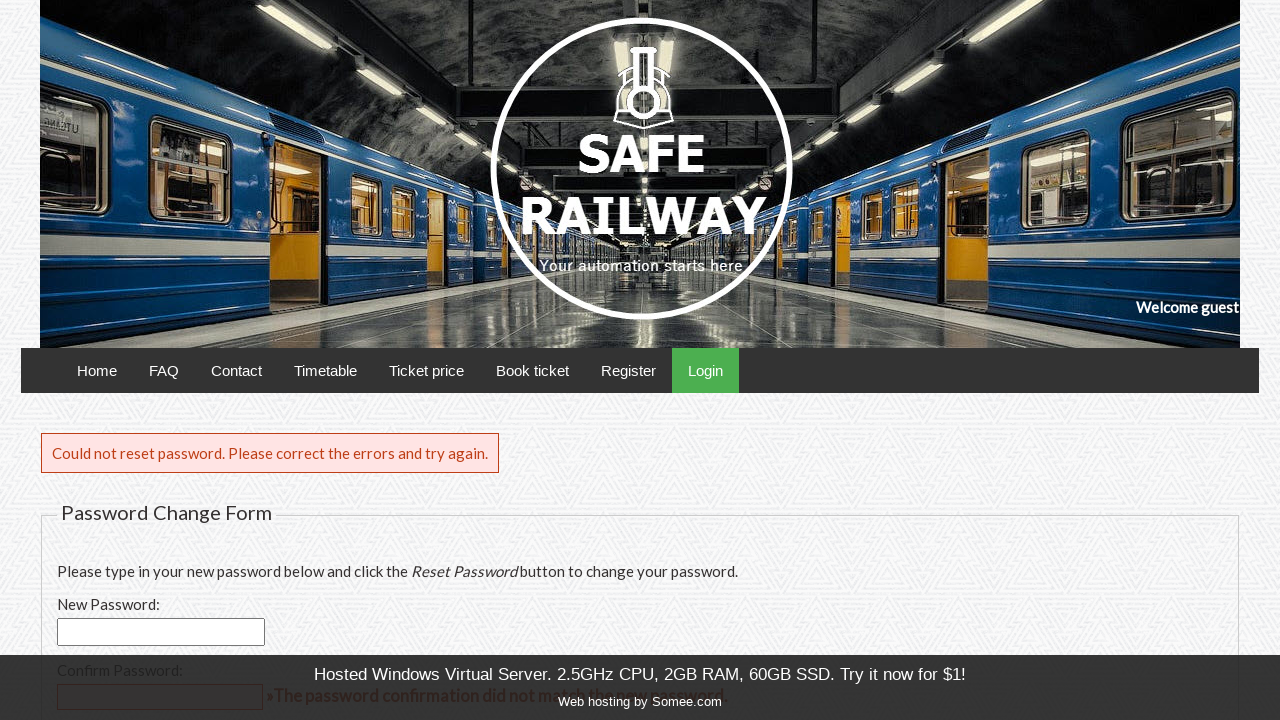

Validation error label appeared
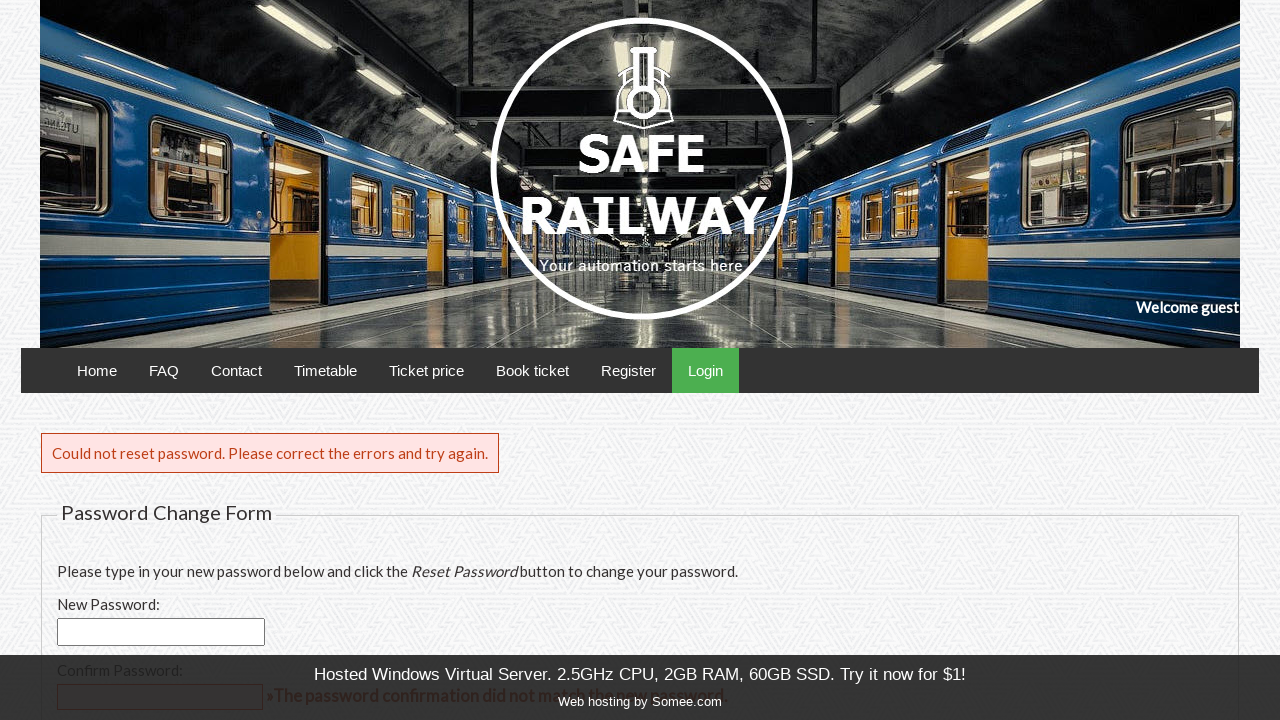

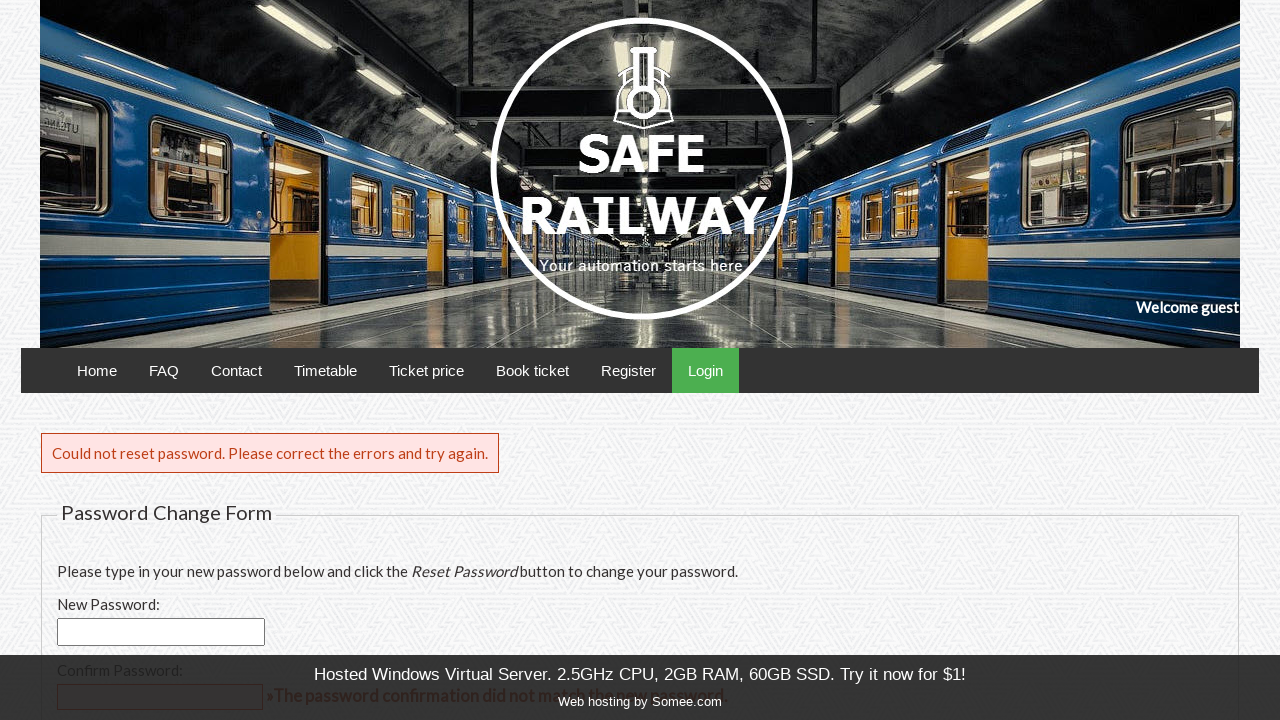